Tests FluentWait with multiple exceptions ignored - clicks button and waits for paragraph

Starting URL: https://testeroprogramowania.github.io/selenium/wait2.html

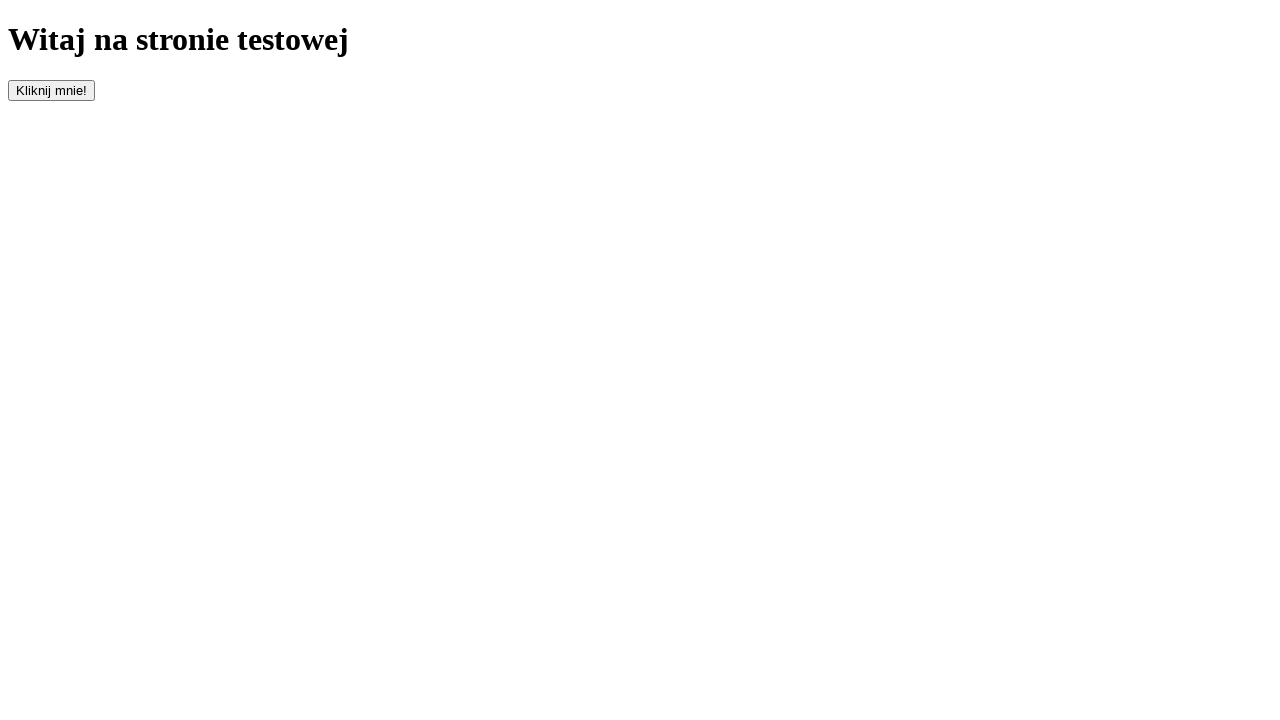

Clicked button with id 'clickOnMe' to trigger dynamic content at (52, 90) on #clickOnMe
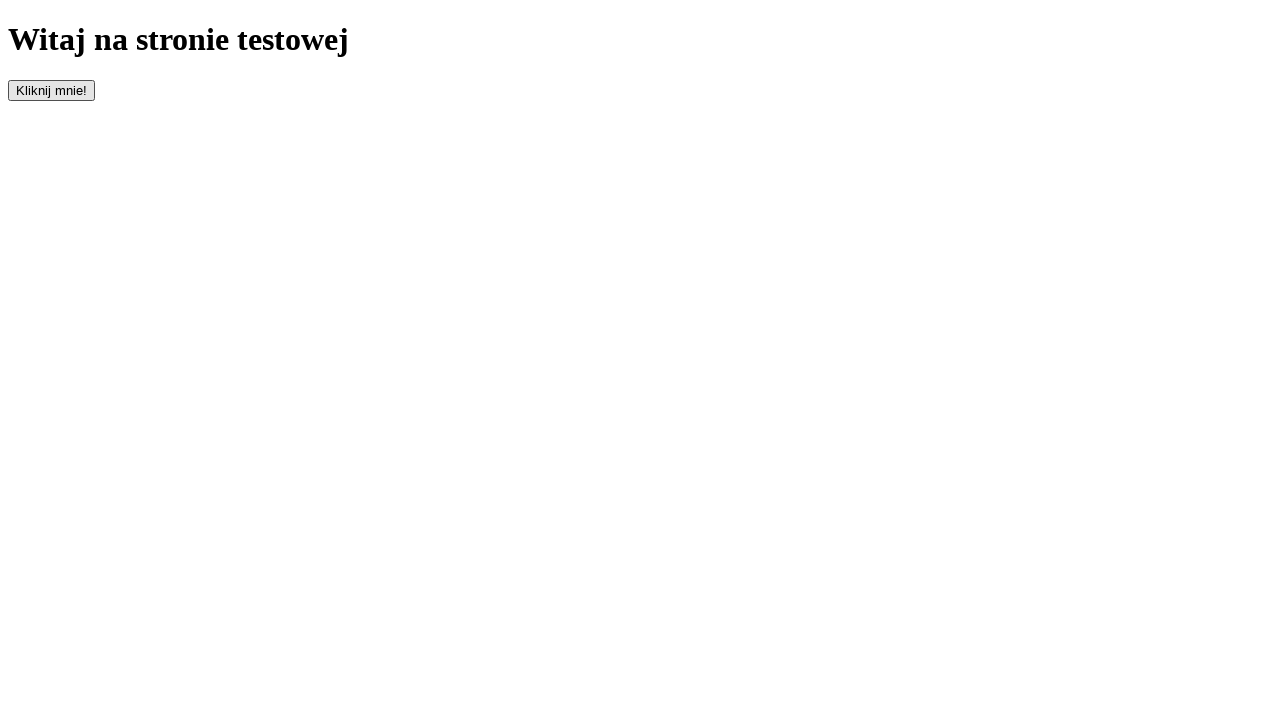

Waited for paragraph element to become visible
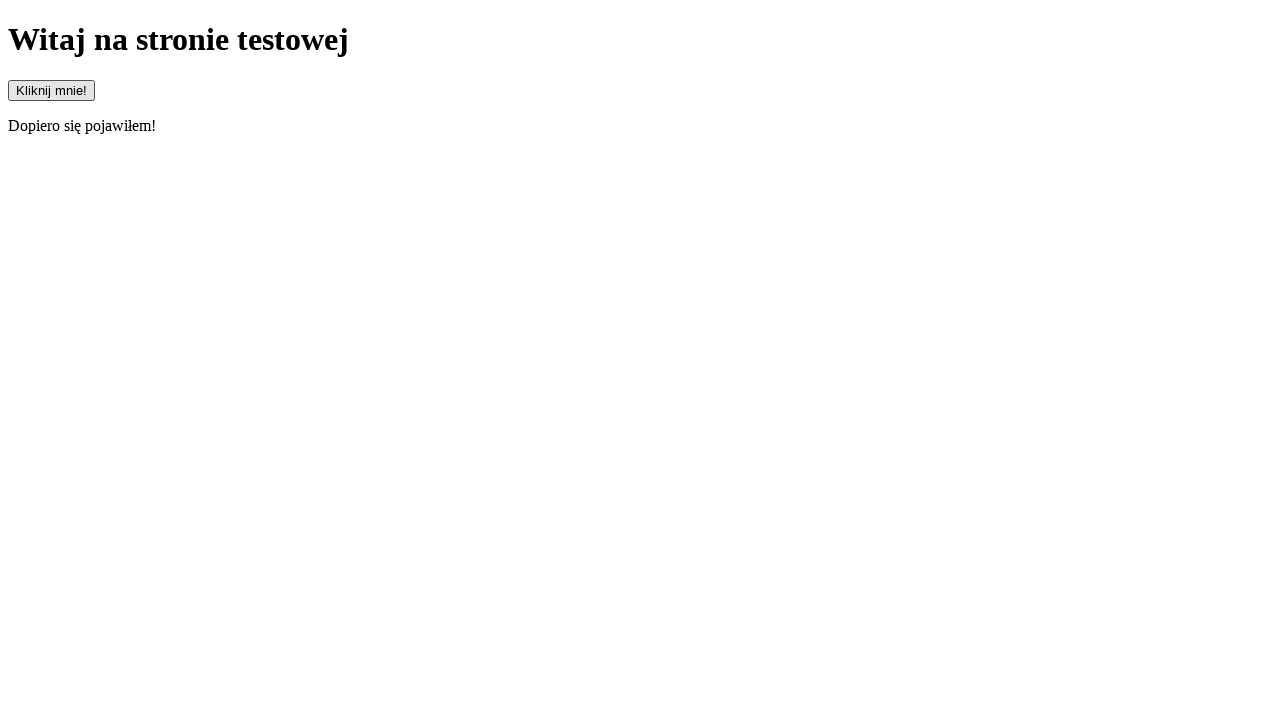

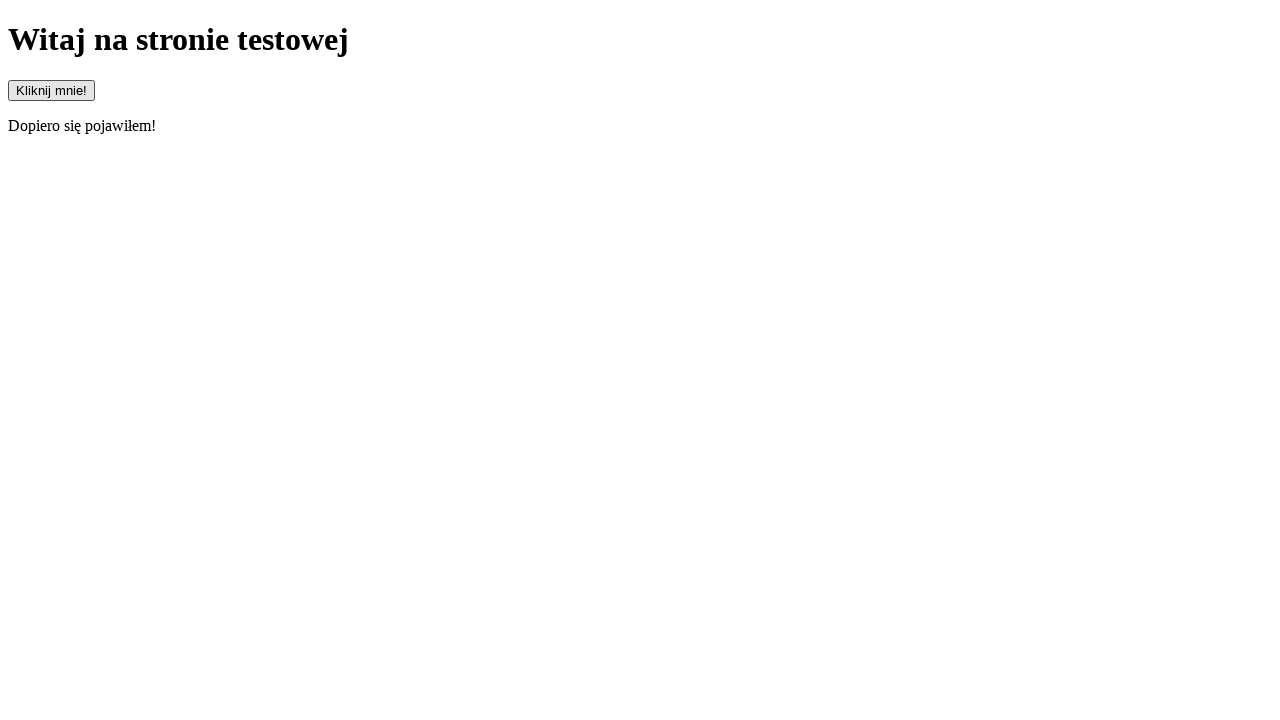